Tests marking all todo items as completed using the toggle all checkbox

Starting URL: https://demo.playwright.dev/todomvc

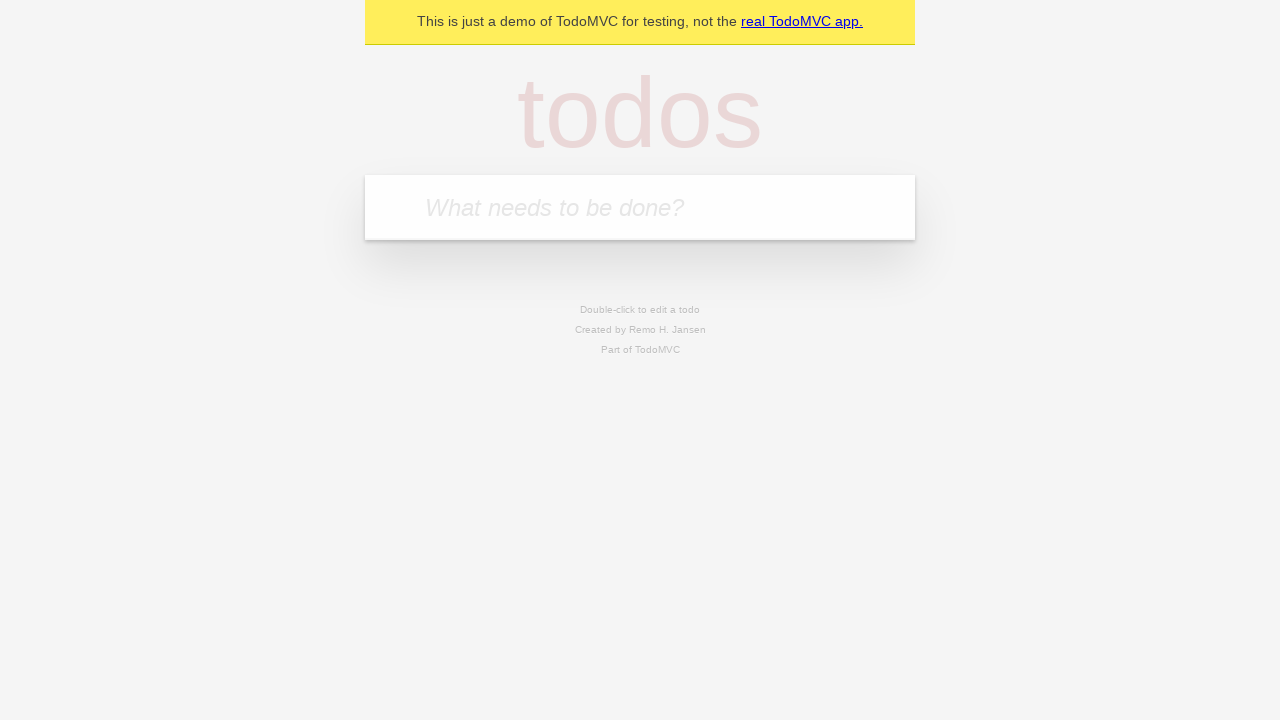

Filled todo input with 'buy some cheese' on internal:attr=[placeholder="What needs to be done?"i]
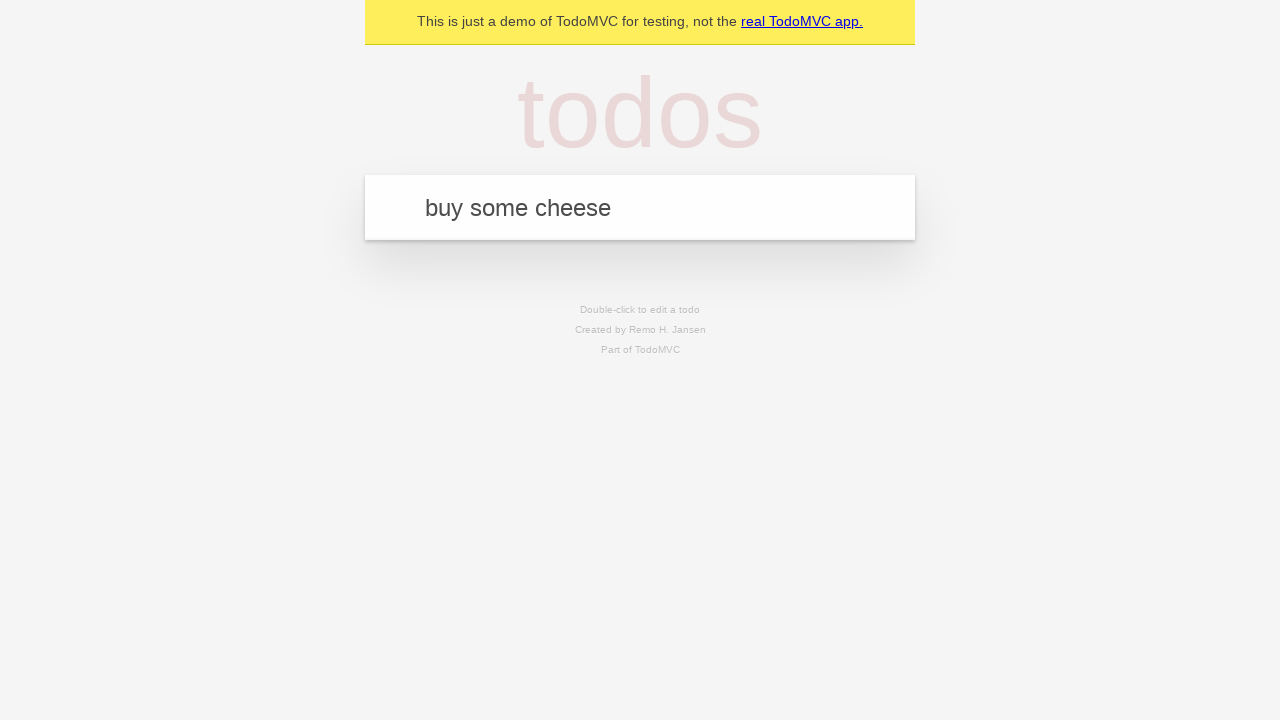

Pressed Enter to add first todo item on internal:attr=[placeholder="What needs to be done?"i]
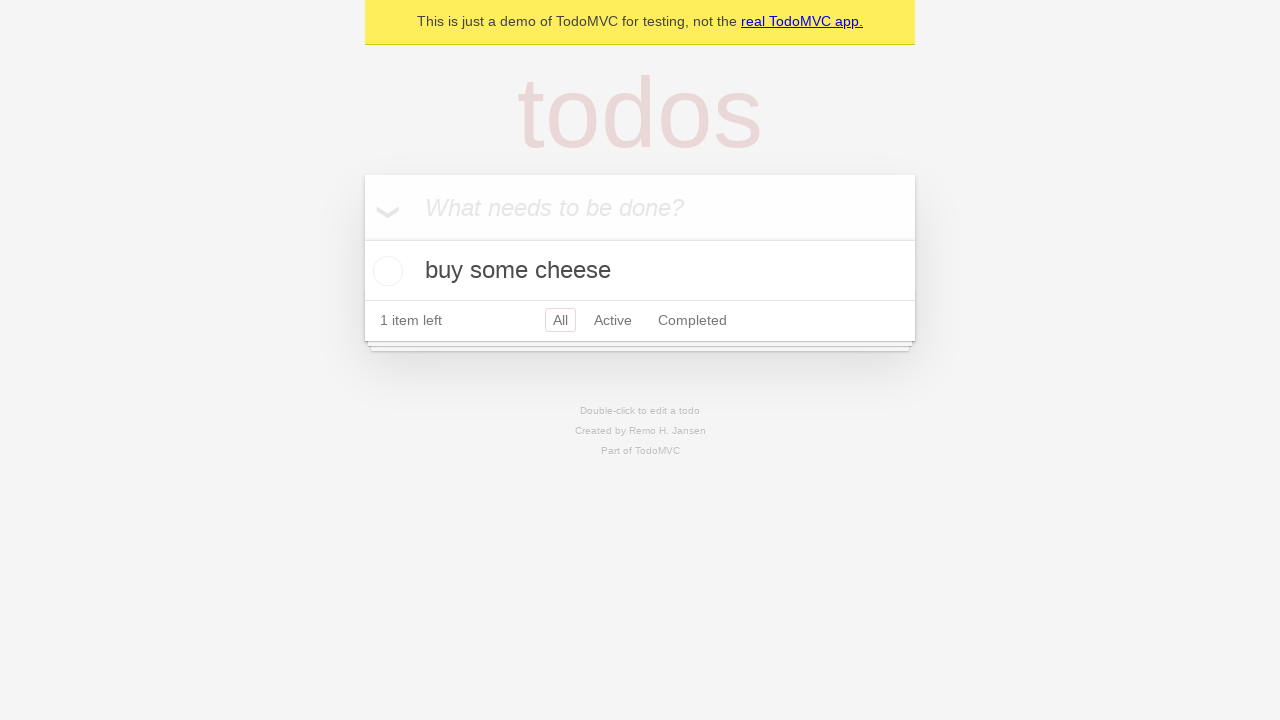

Filled todo input with 'feed the cat' on internal:attr=[placeholder="What needs to be done?"i]
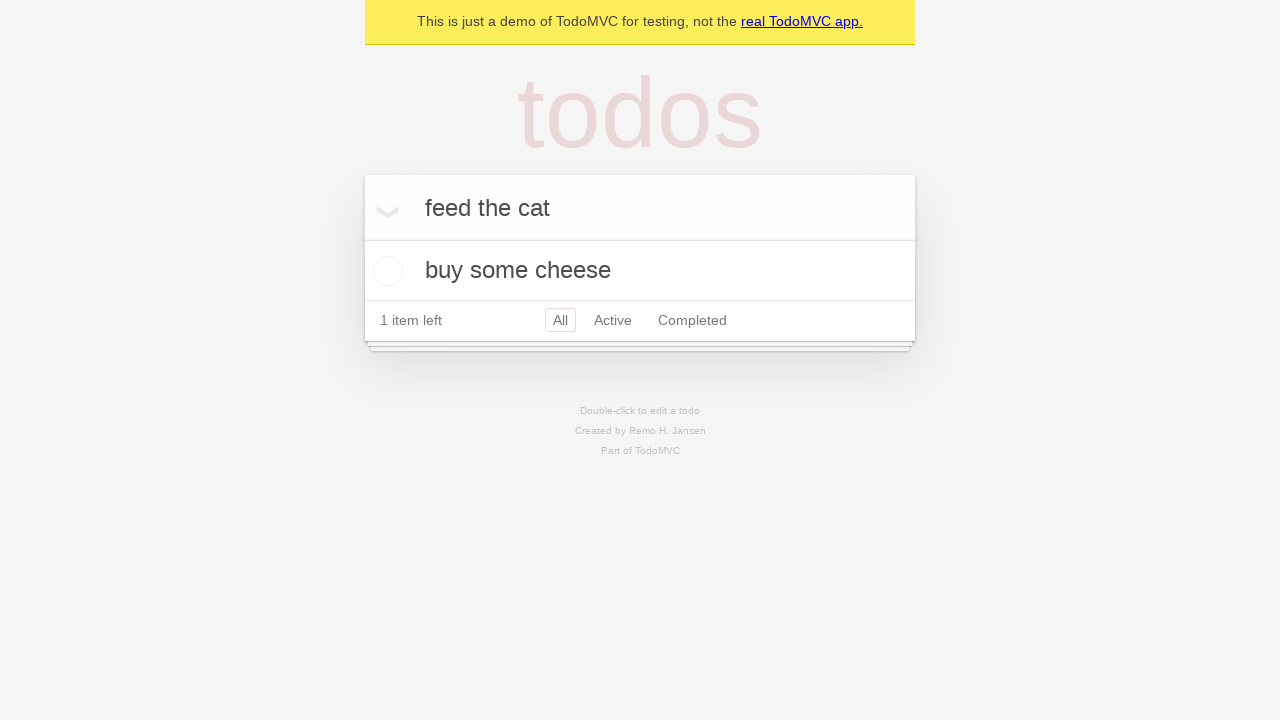

Pressed Enter to add second todo item on internal:attr=[placeholder="What needs to be done?"i]
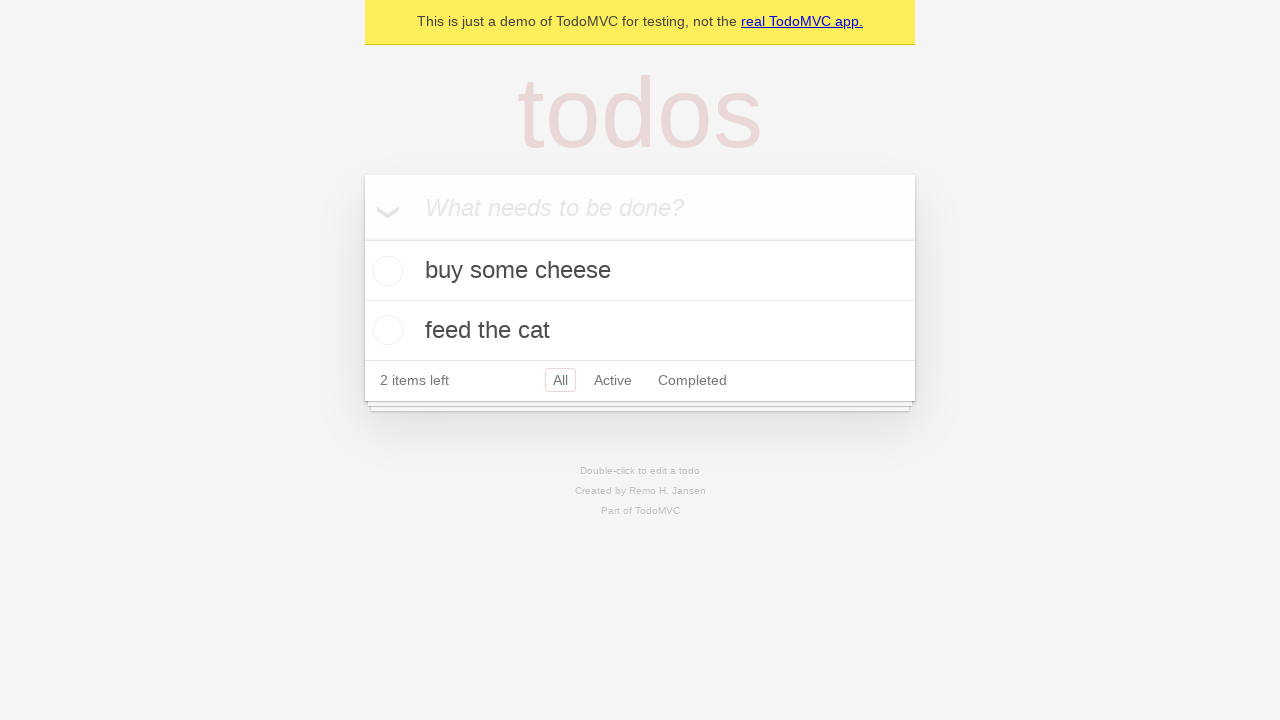

Filled todo input with 'book a doctors appointment' on internal:attr=[placeholder="What needs to be done?"i]
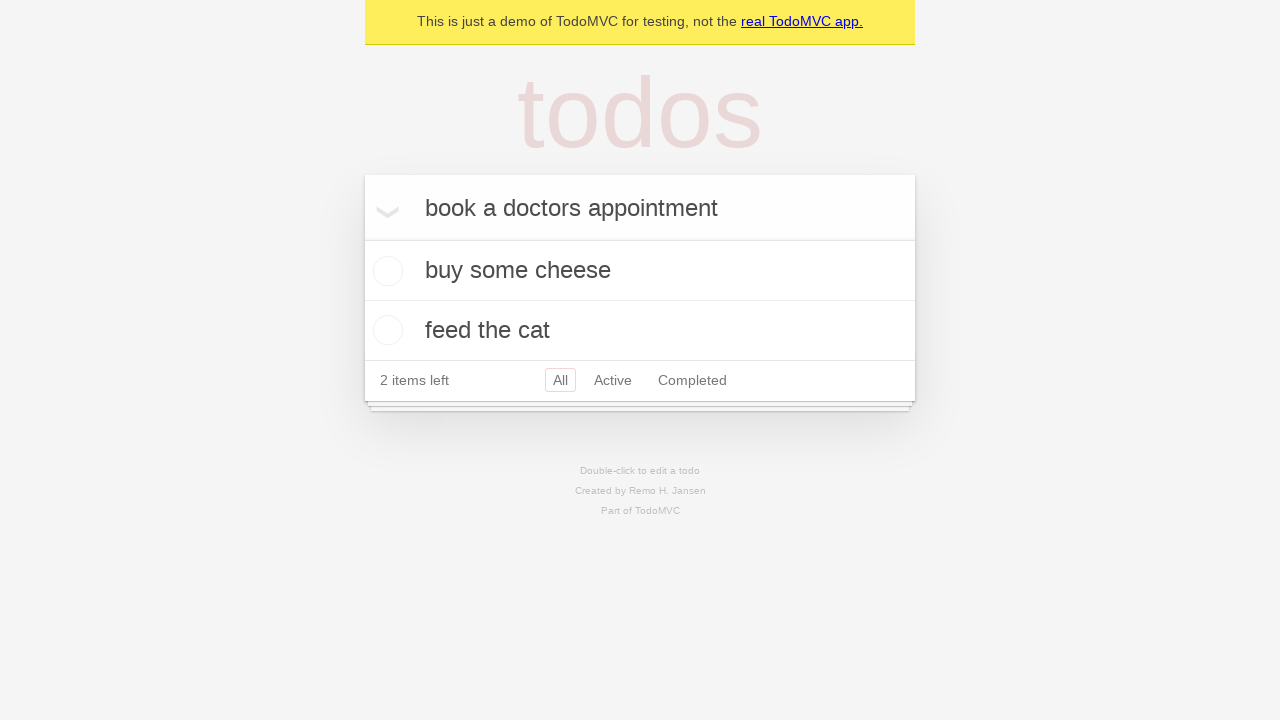

Pressed Enter to add third todo item on internal:attr=[placeholder="What needs to be done?"i]
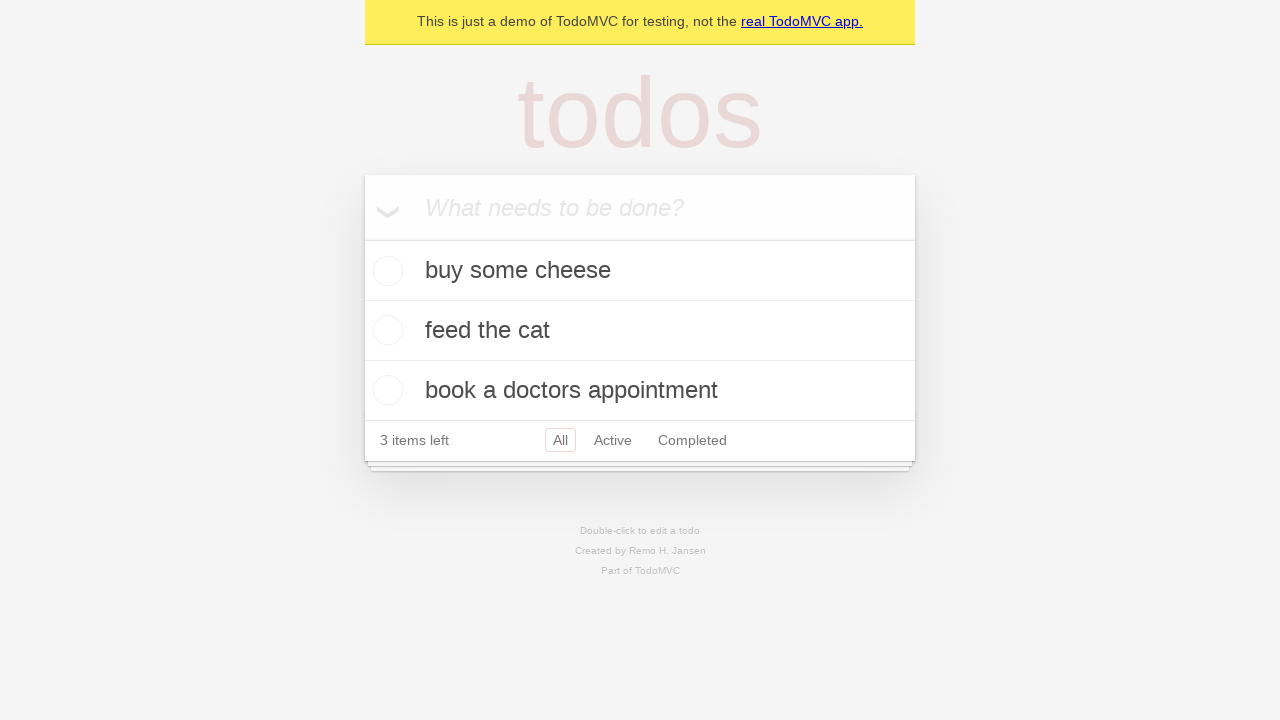

Checked 'Mark all as complete' checkbox at (362, 238) on internal:label="Mark all as complete"i
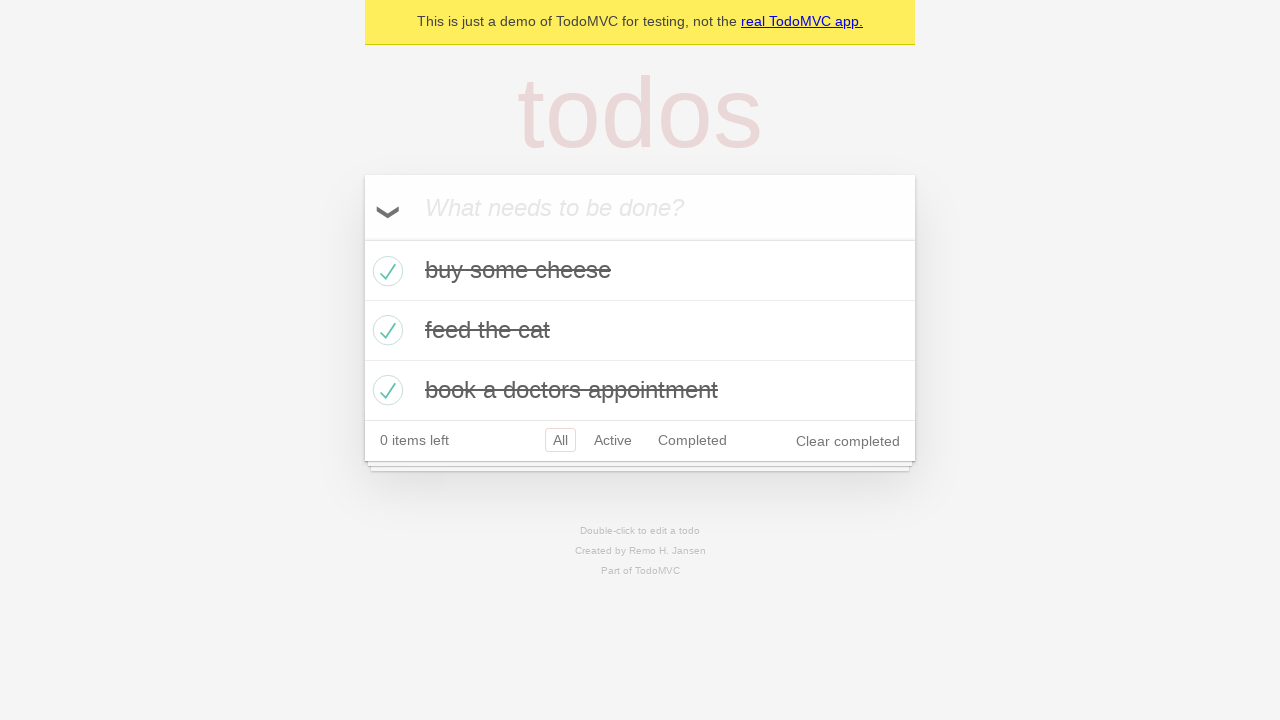

Verified that all todo items are marked as completed
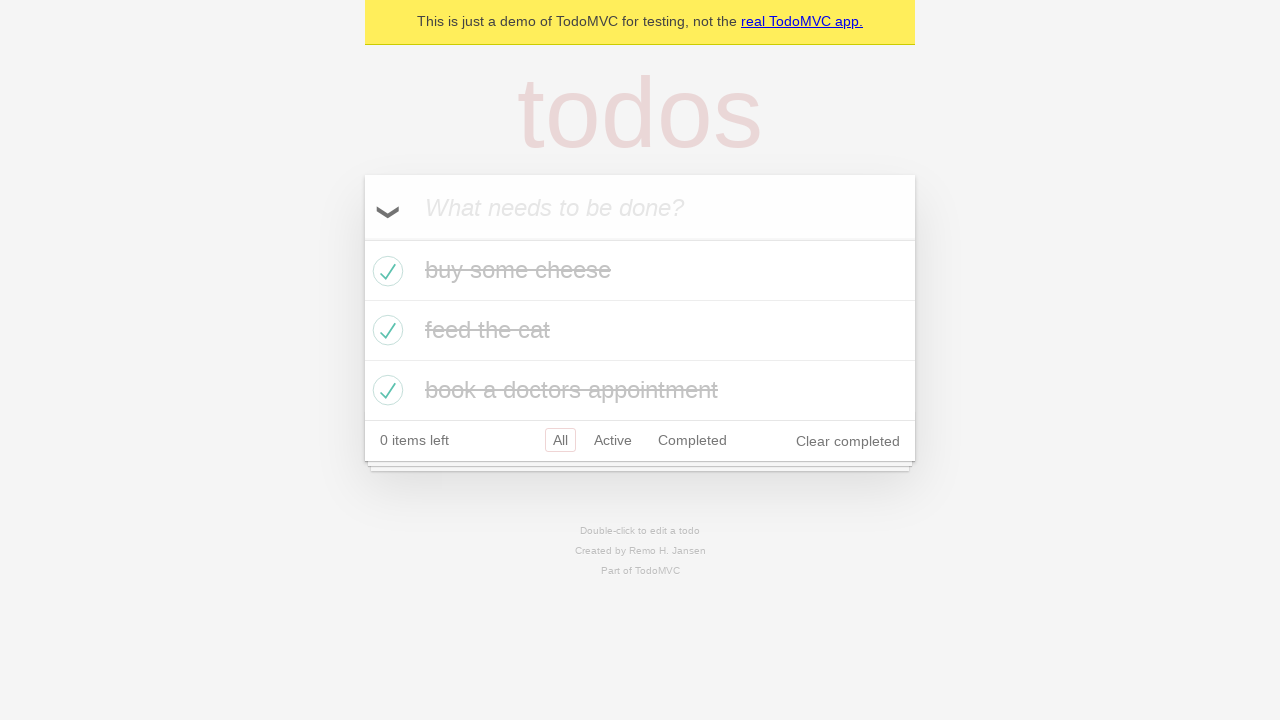

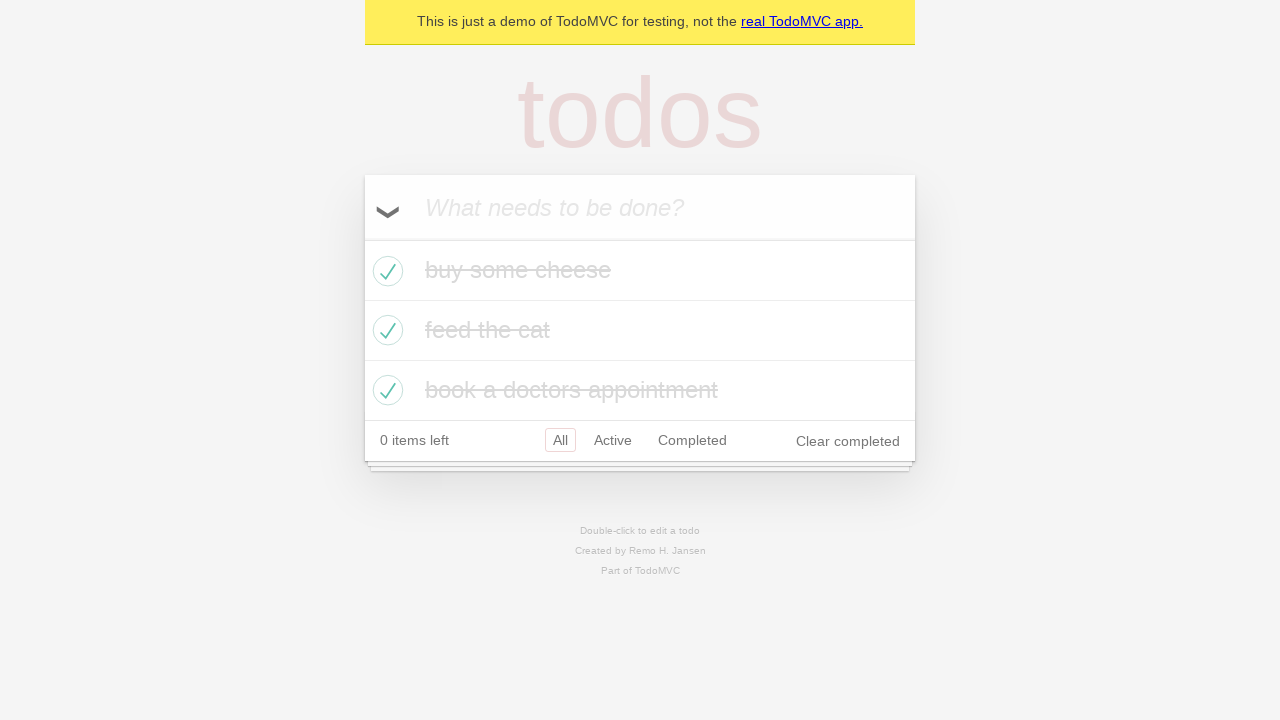